Demonstrates JavaScript execution in the browser by locating form elements and dynamically changing CSS border styles on the First Name input field.

Starting URL: https://demo.automationtesting.in/Register.html

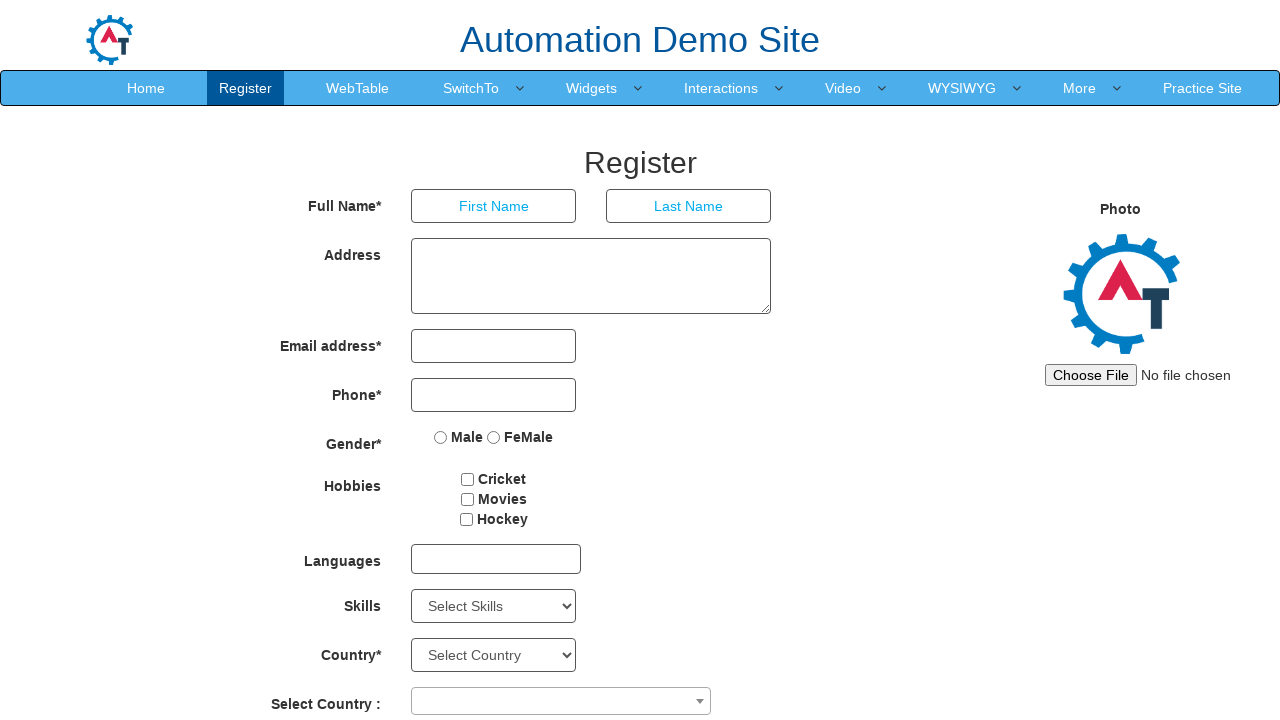

Located the First Name input field using XPath selector
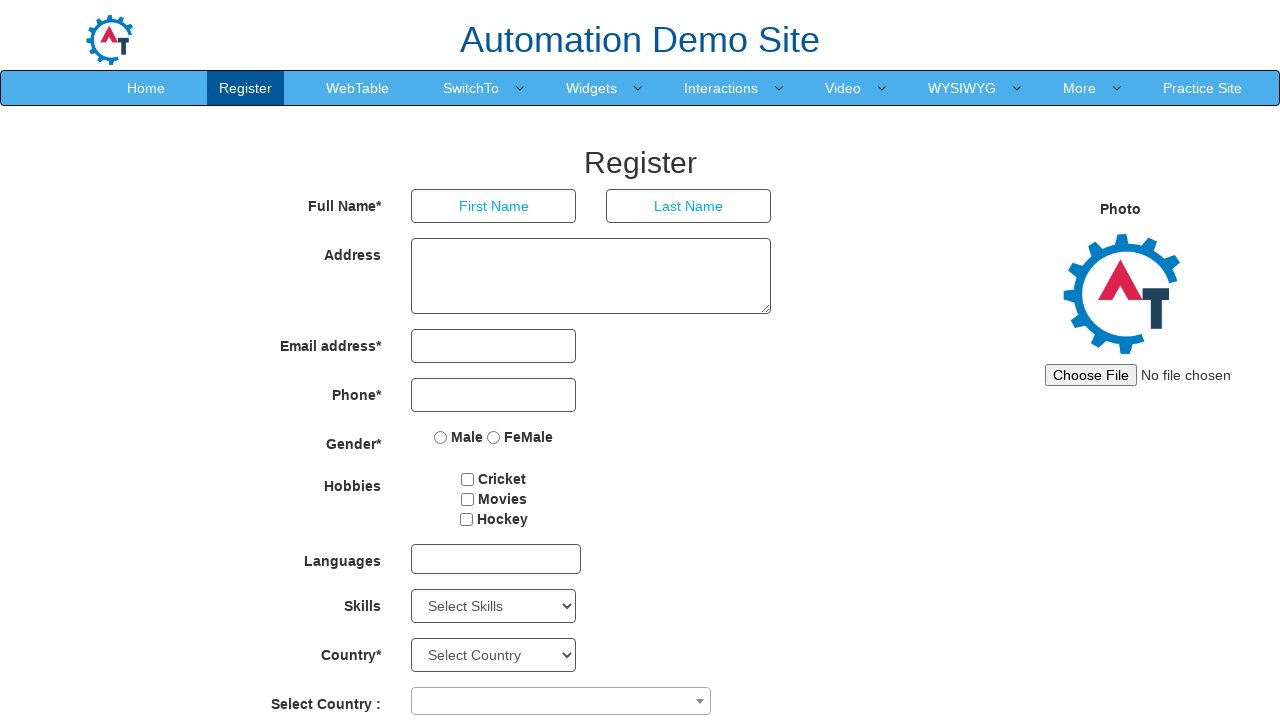

Located the Male radio button using XPath selector
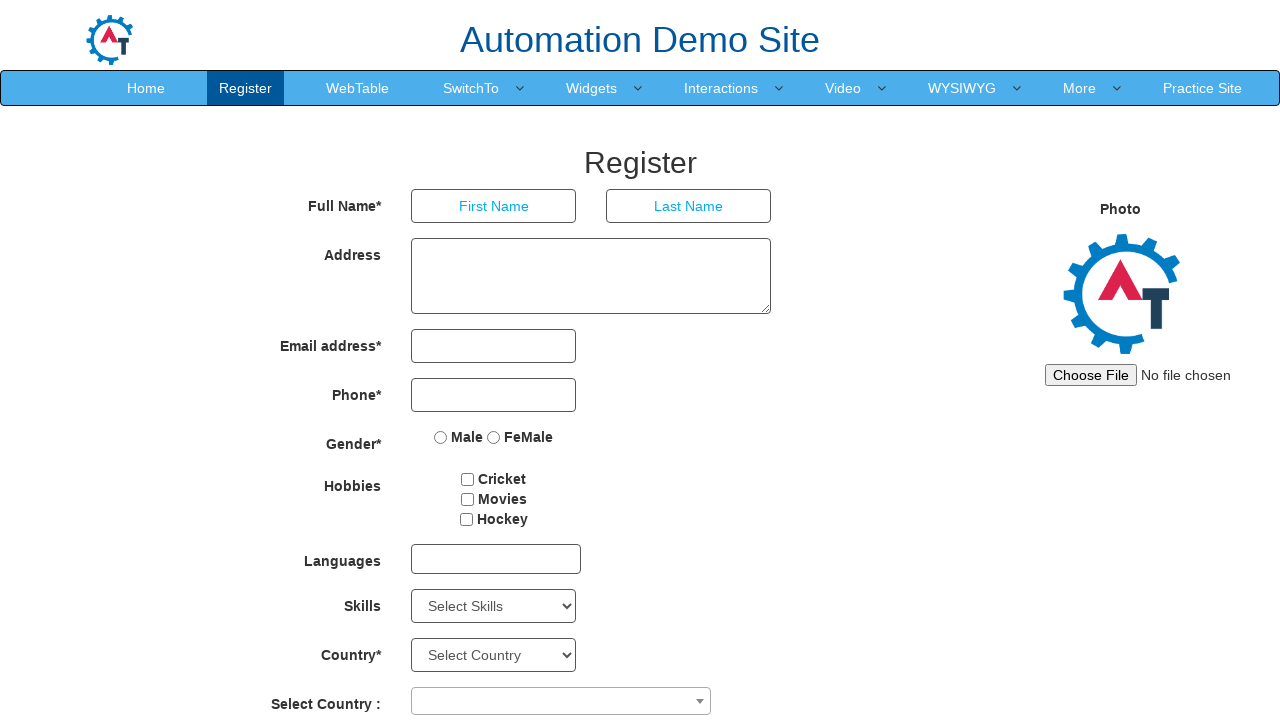

Applied green 6px dashed border to First Name field using JavaScript
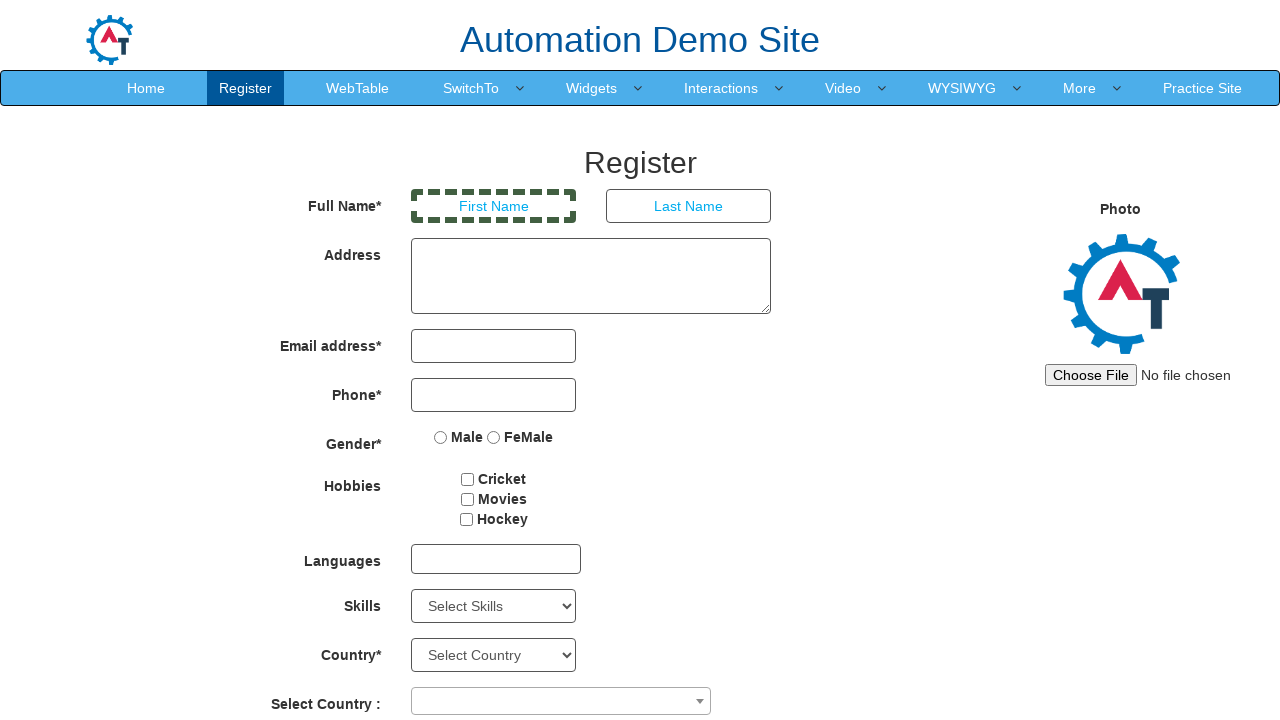

Removed border from First Name field using JavaScript
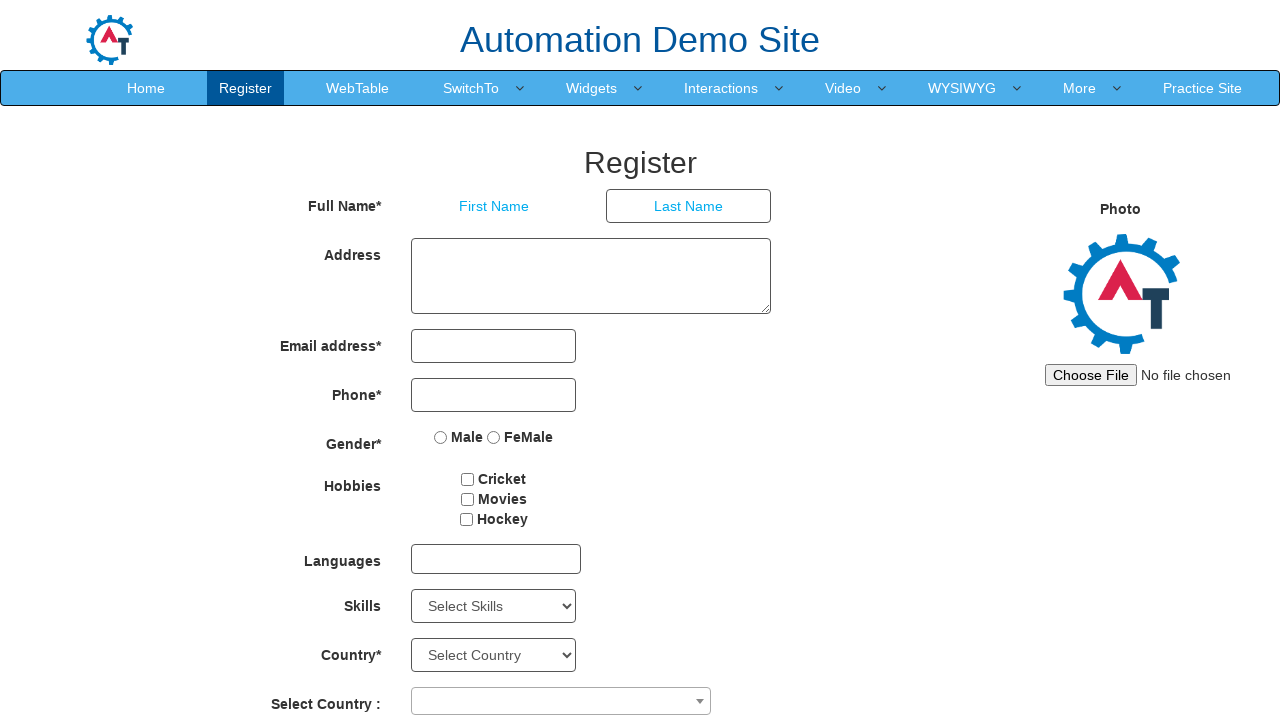

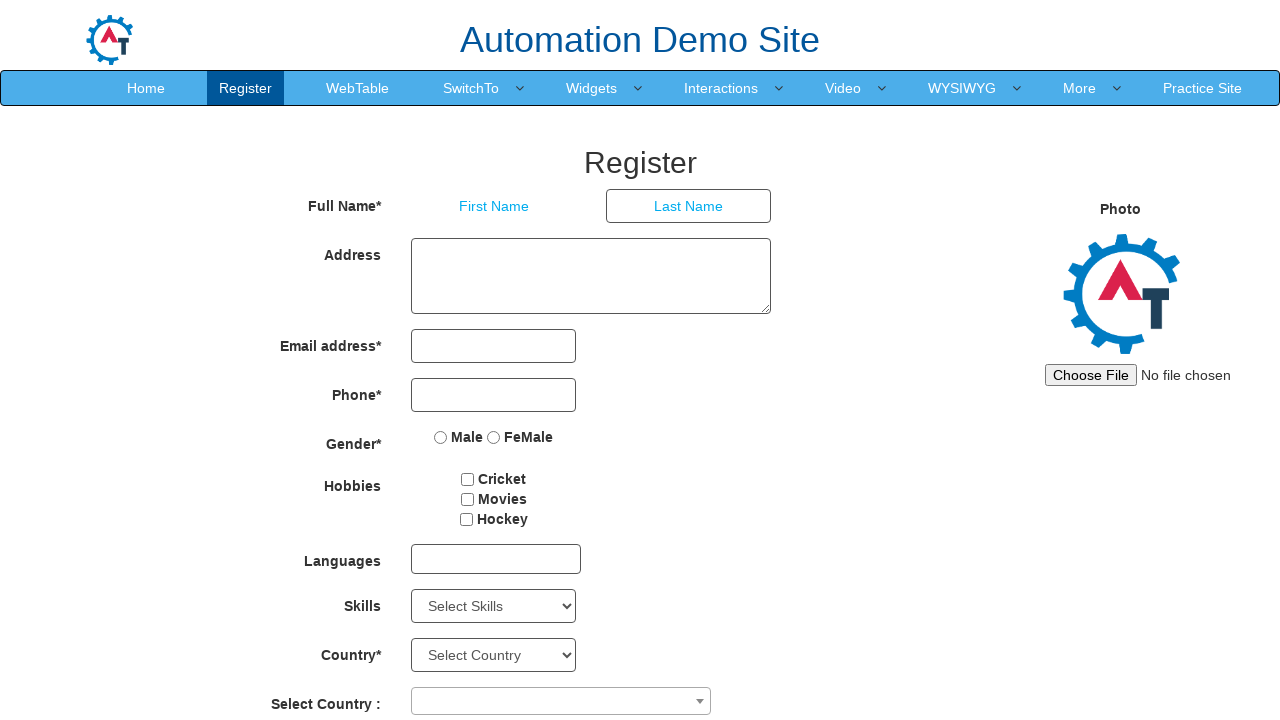